Tests checkbox functionality by verifying a checkbox is initially unselected, clicking it to select it, and counting the total number of checkboxes on the page

Starting URL: https://rahulshettyacademy.com/dropdownsPractise/

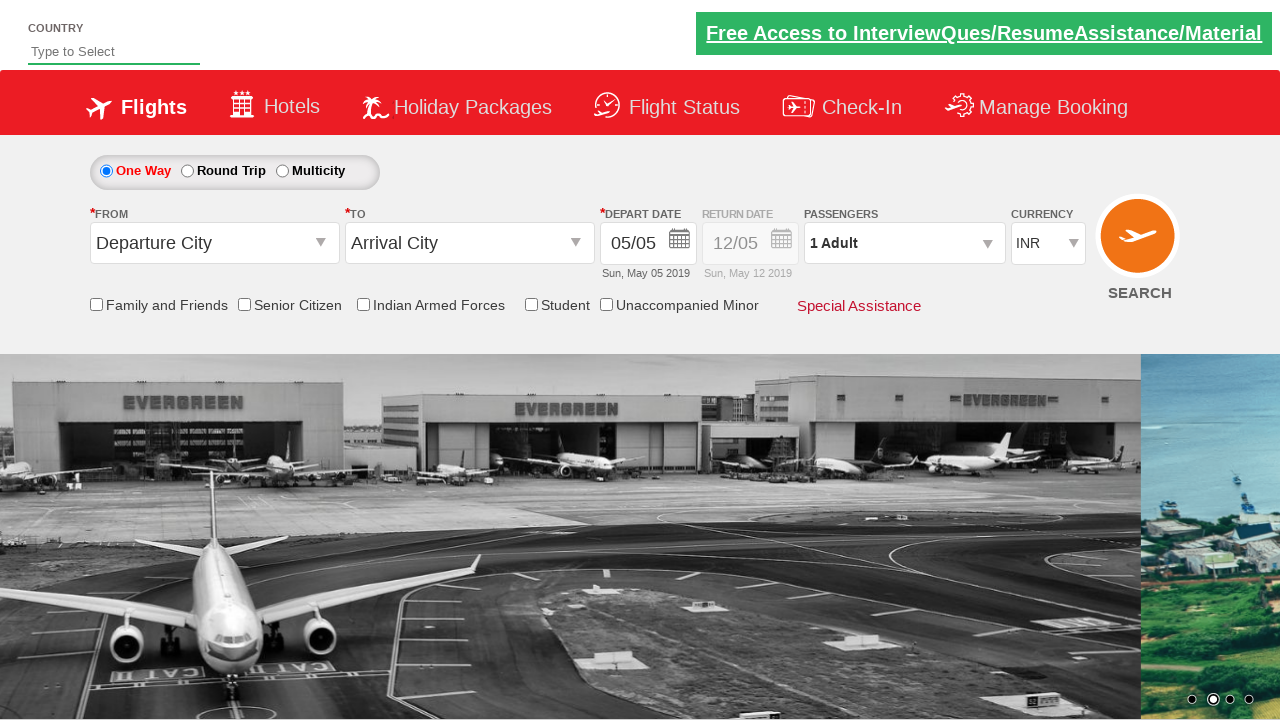

Navigated to https://rahulshettyacademy.com/dropdownsPractise/
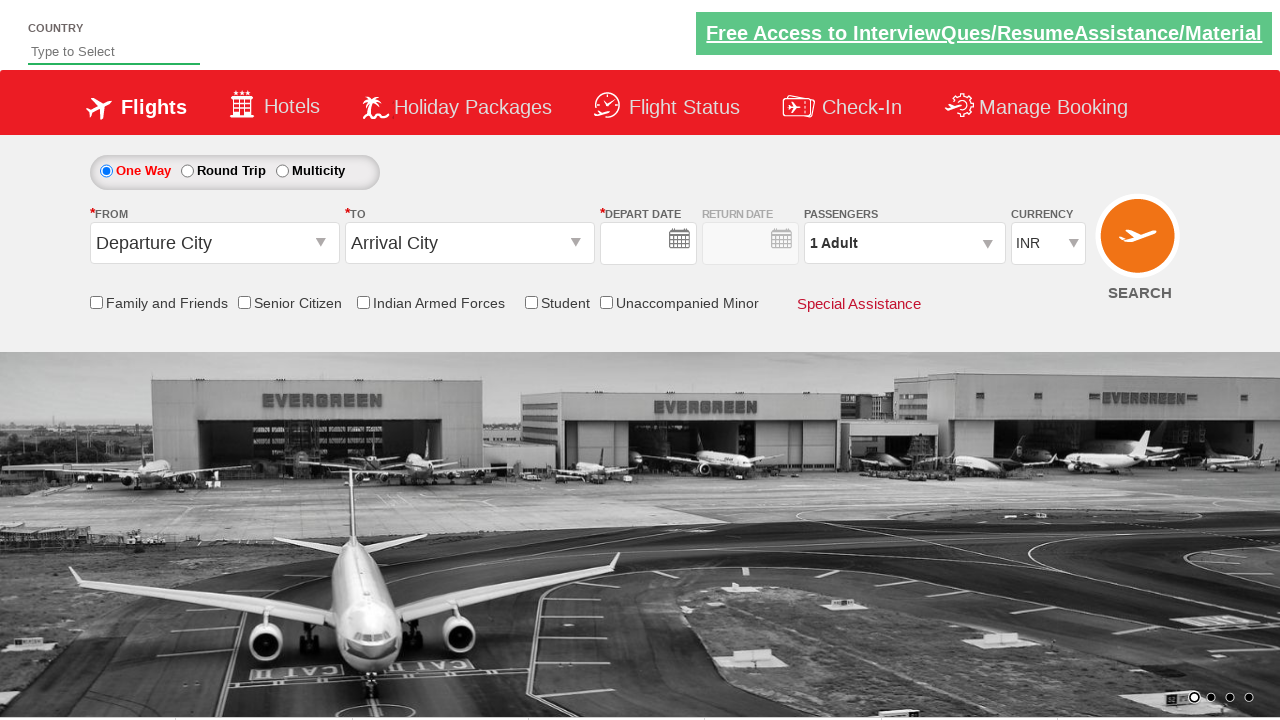

Located the Friends and Family checkbox element
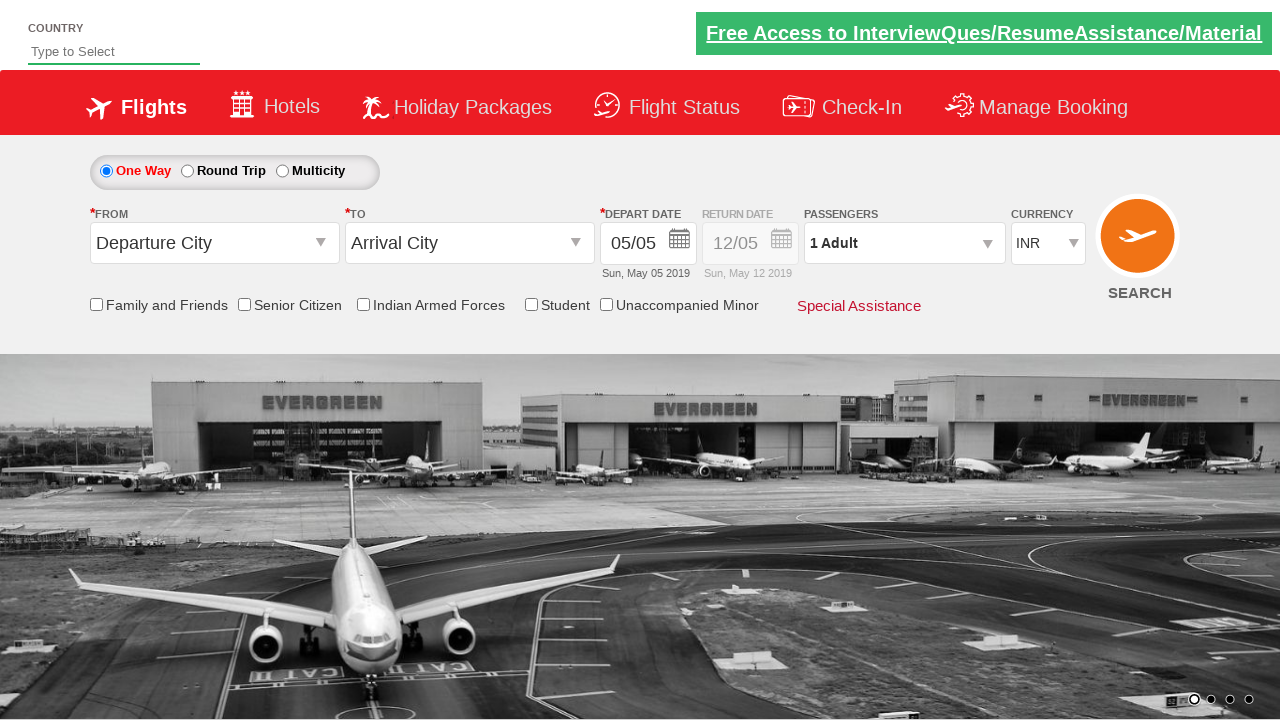

Verified that Friends and Family checkbox is initially unselected
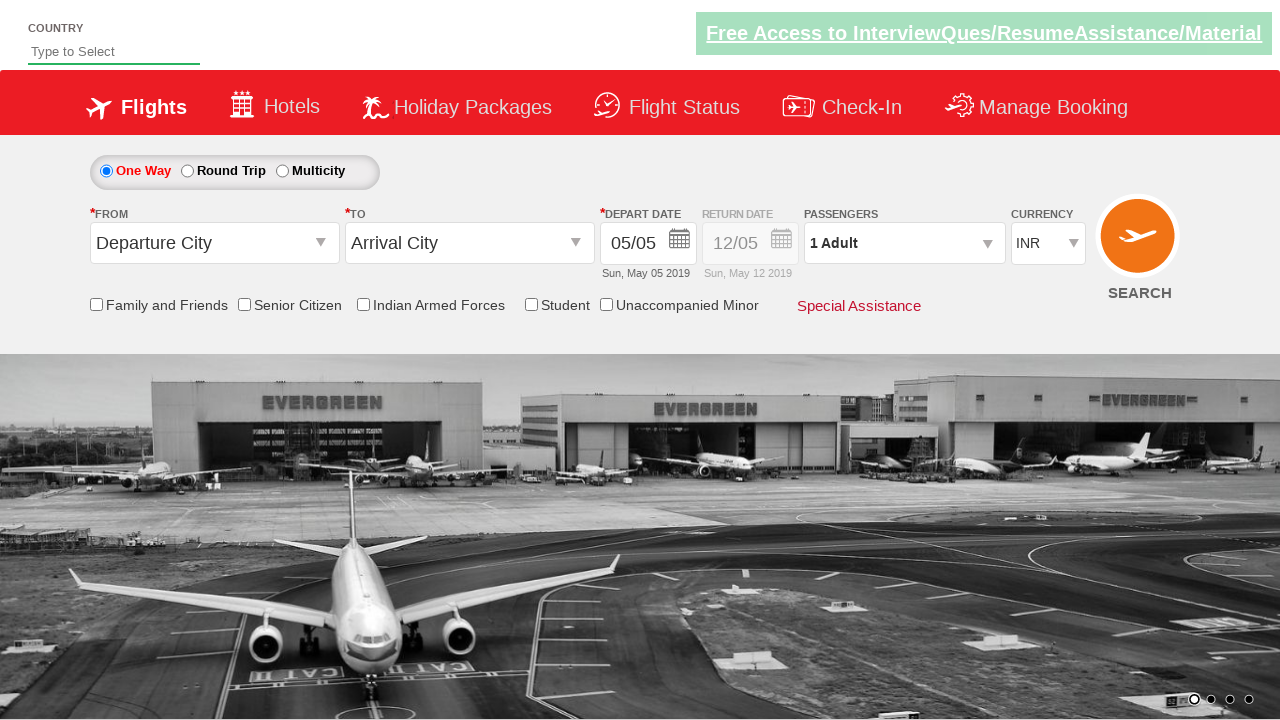

Clicked the Friends and Family checkbox to select it at (96, 304) on input#ctl00_mainContent_chk_friendsandfamily
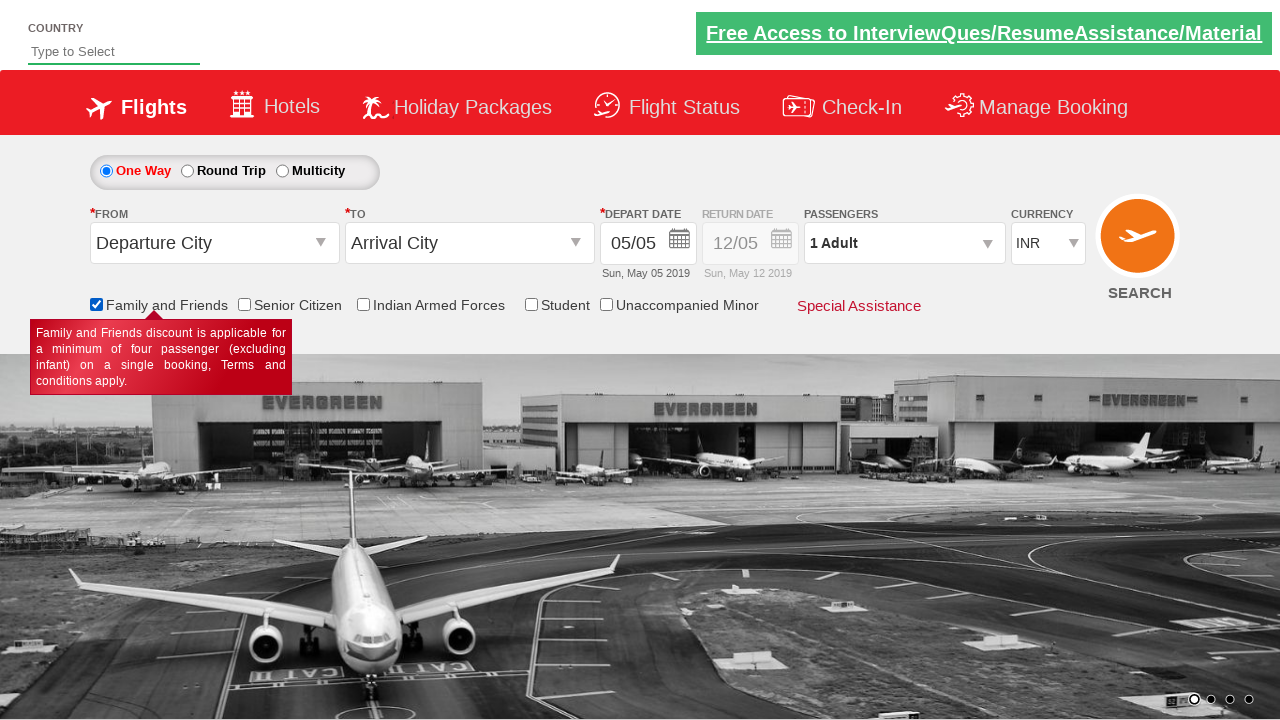

Verified that Friends and Family checkbox is now selected
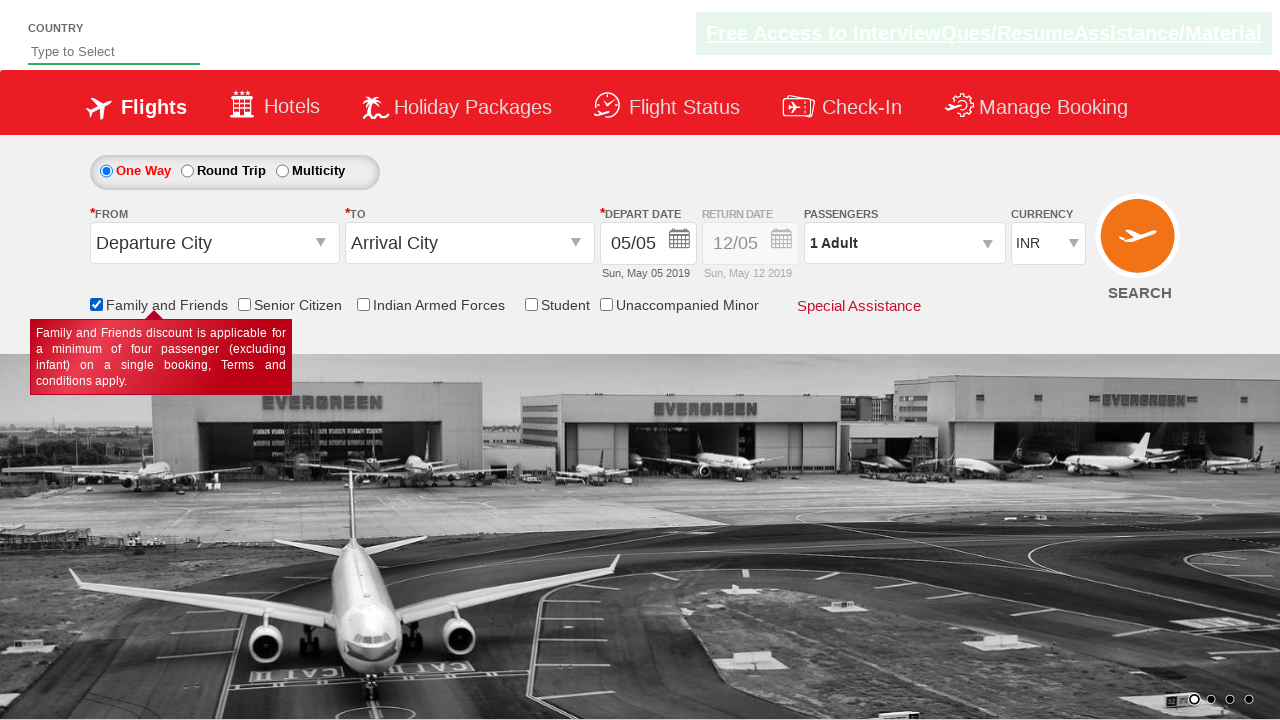

Located all checkbox elements on the page
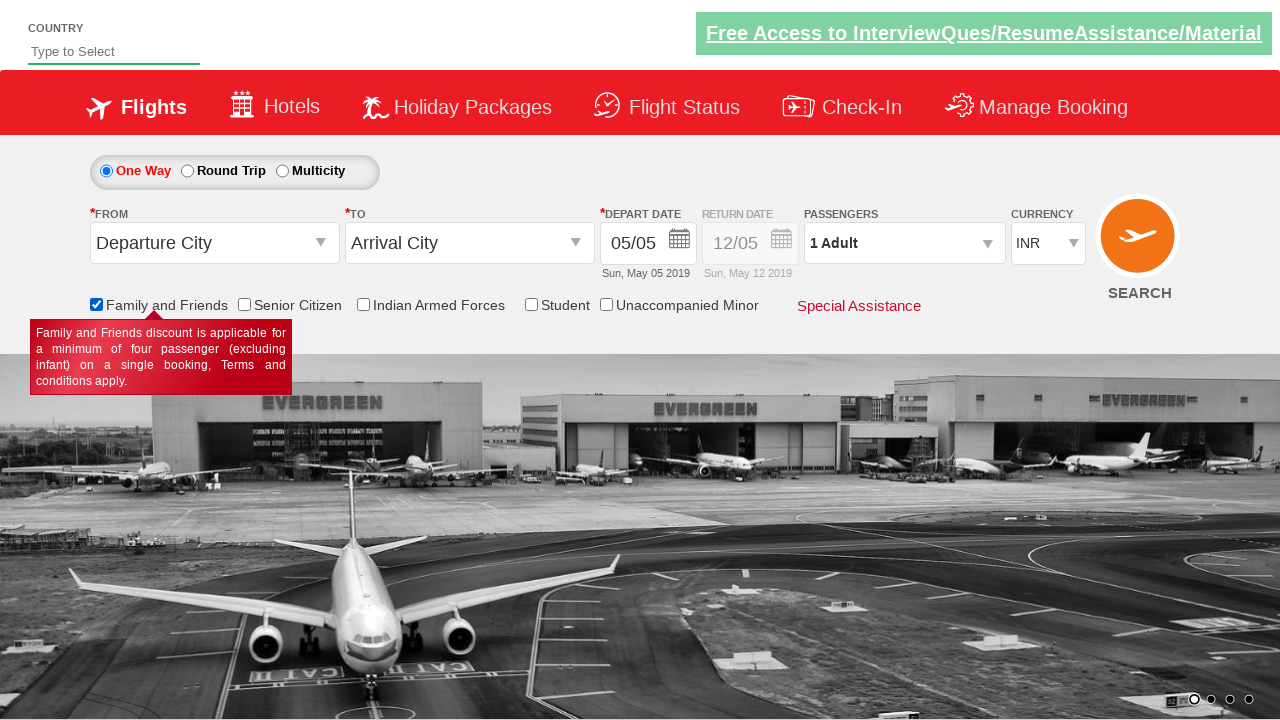

Counted total checkboxes on page: 6
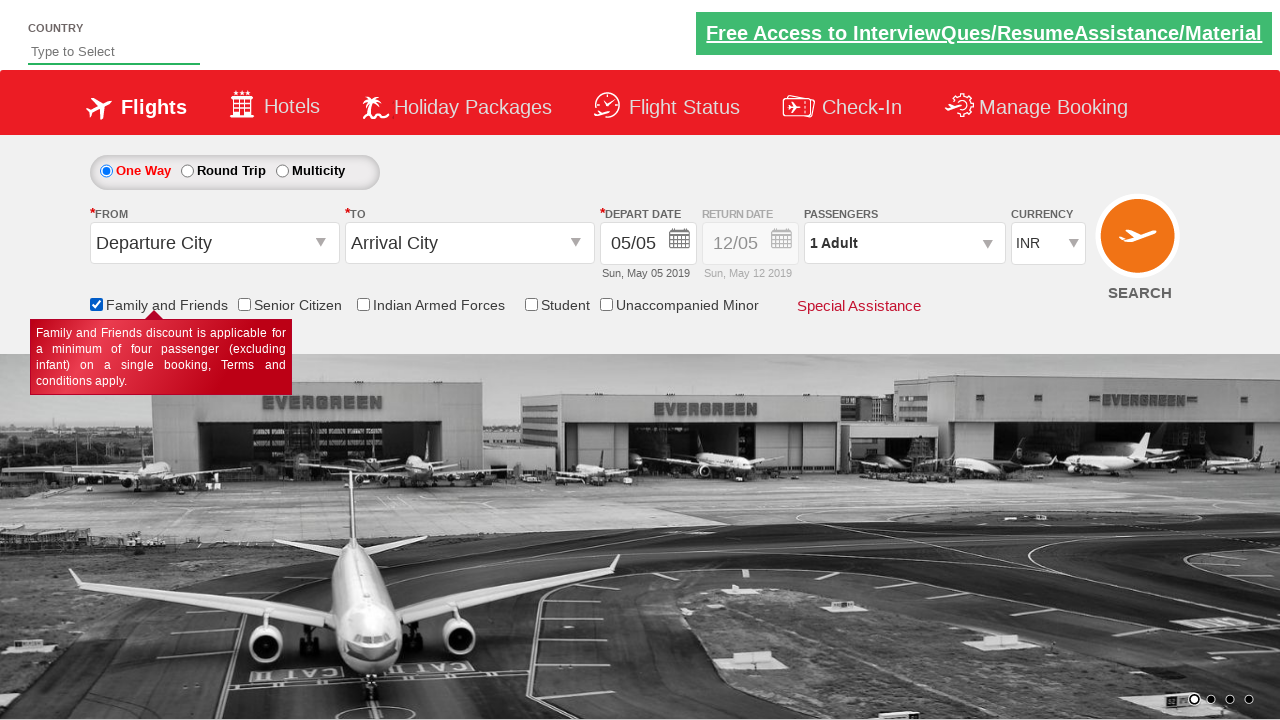

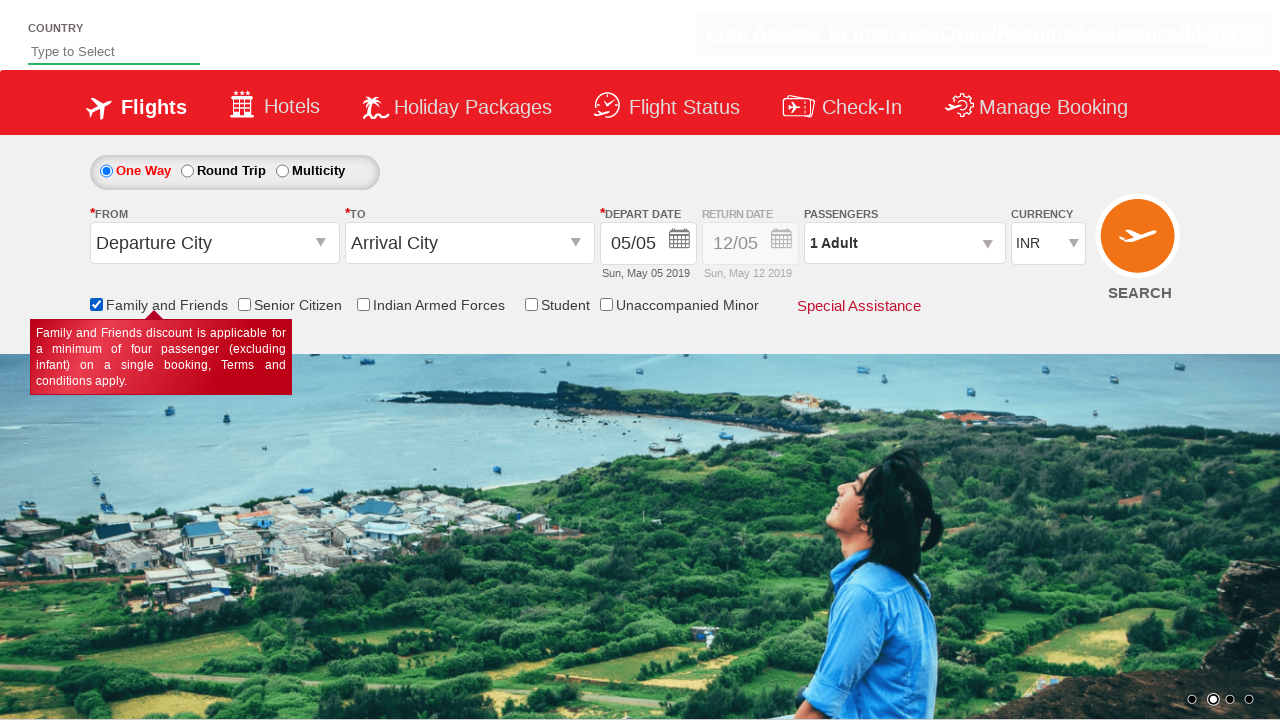